Navigates to the Selenium website and clicks on the Downloads link in the navigation menu

Starting URL: https://seleniumhq.org

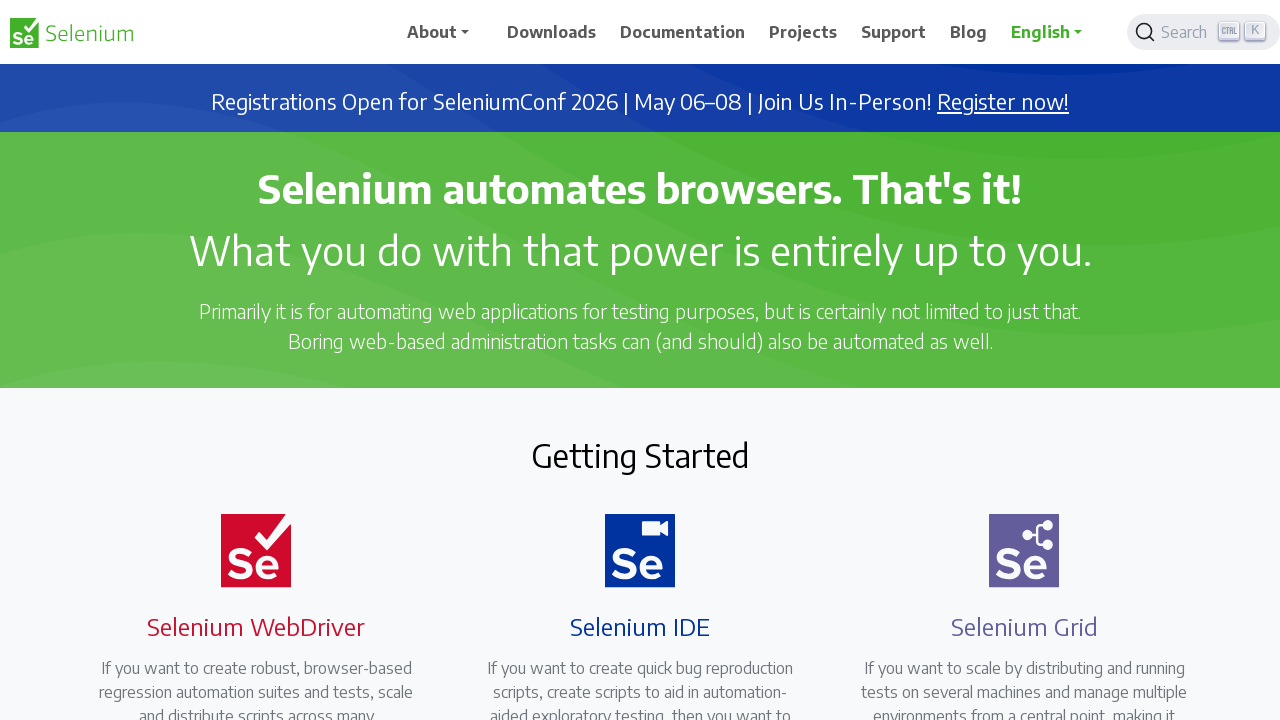

Navigated to Selenium website at https://seleniumhq.org
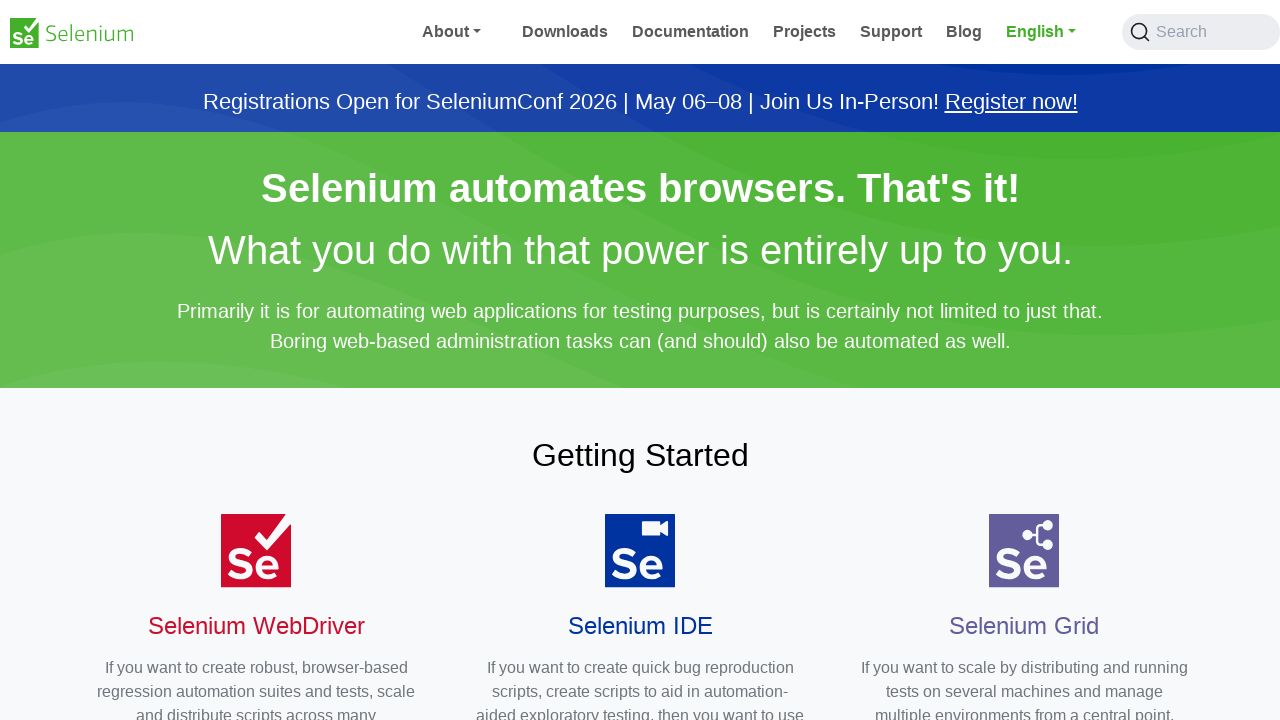

Clicked Downloads link in navigation menu at (552, 32) on a.nav-link[href='/downloads']
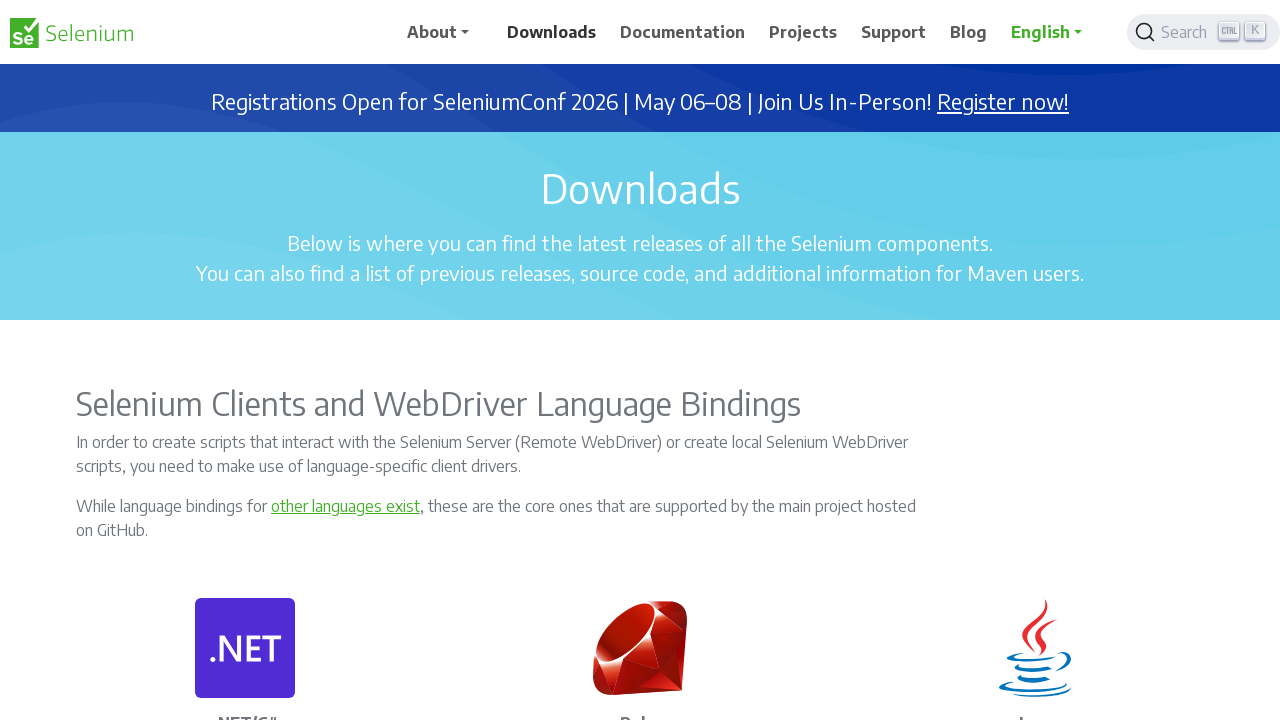

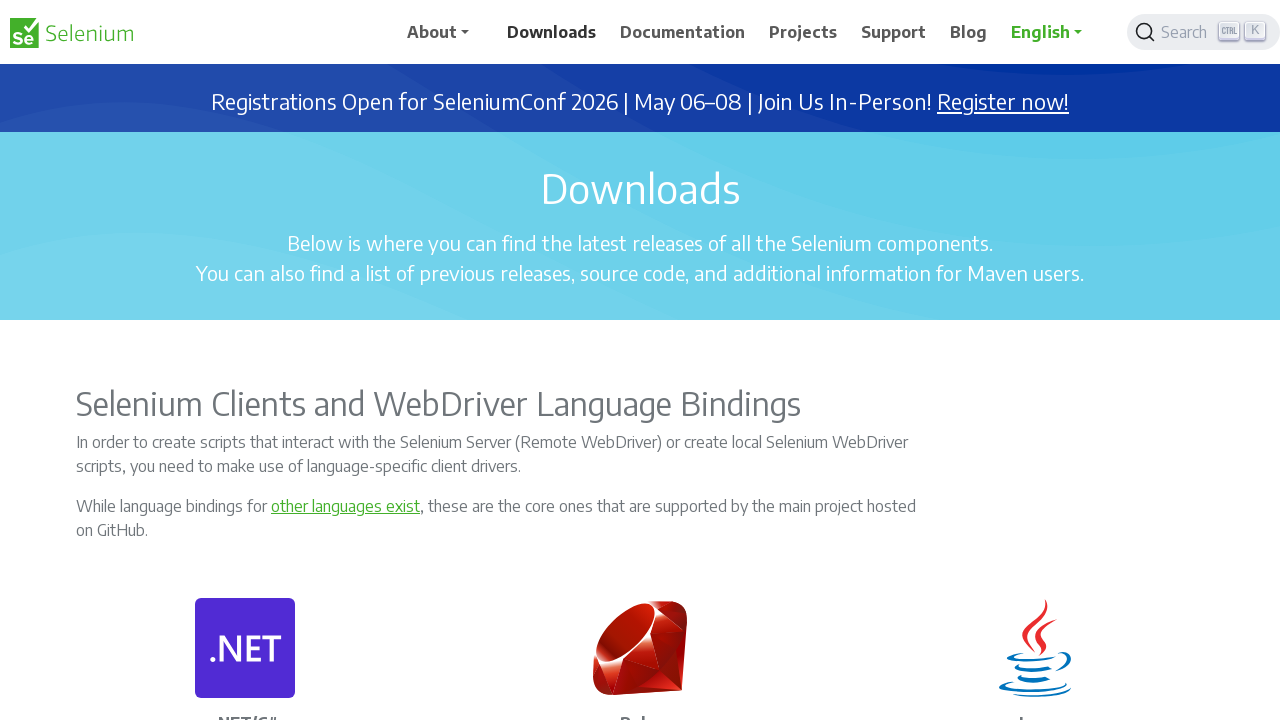